Navigates to the Python.org website and verifies that 'Python' appears in the page title

Starting URL: http://www.python.org

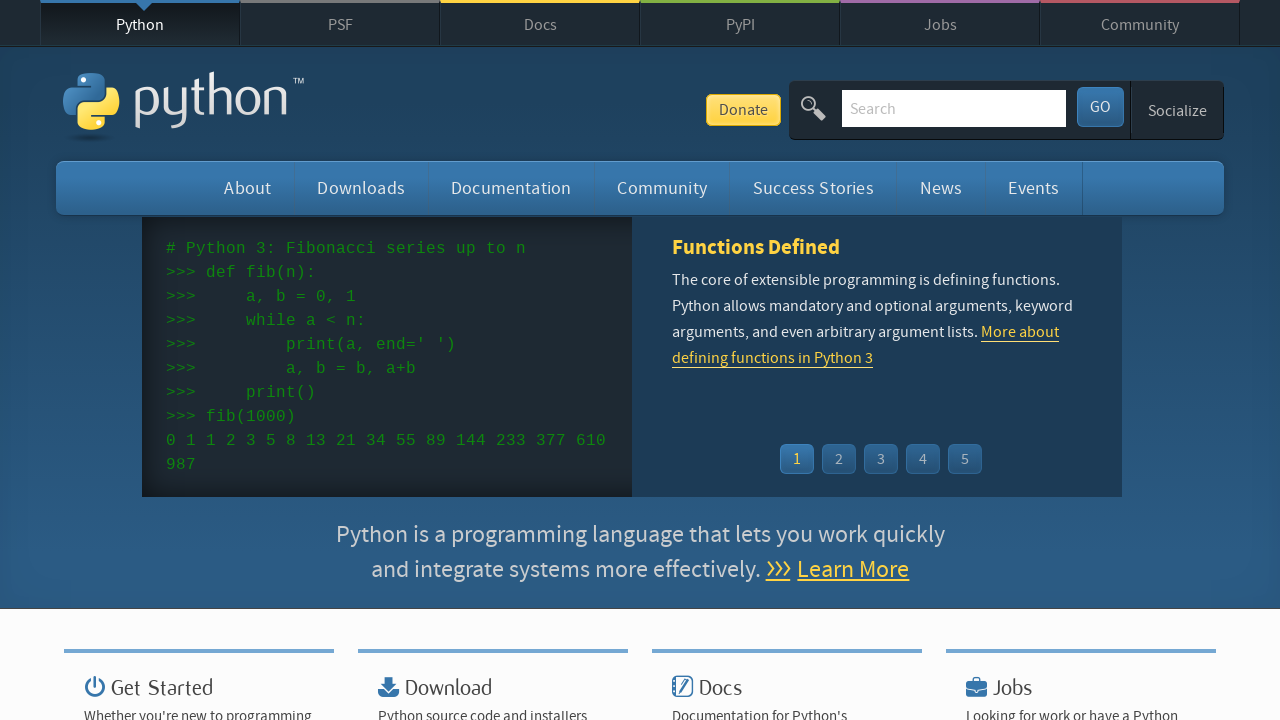

Navigated to http://www.python.org
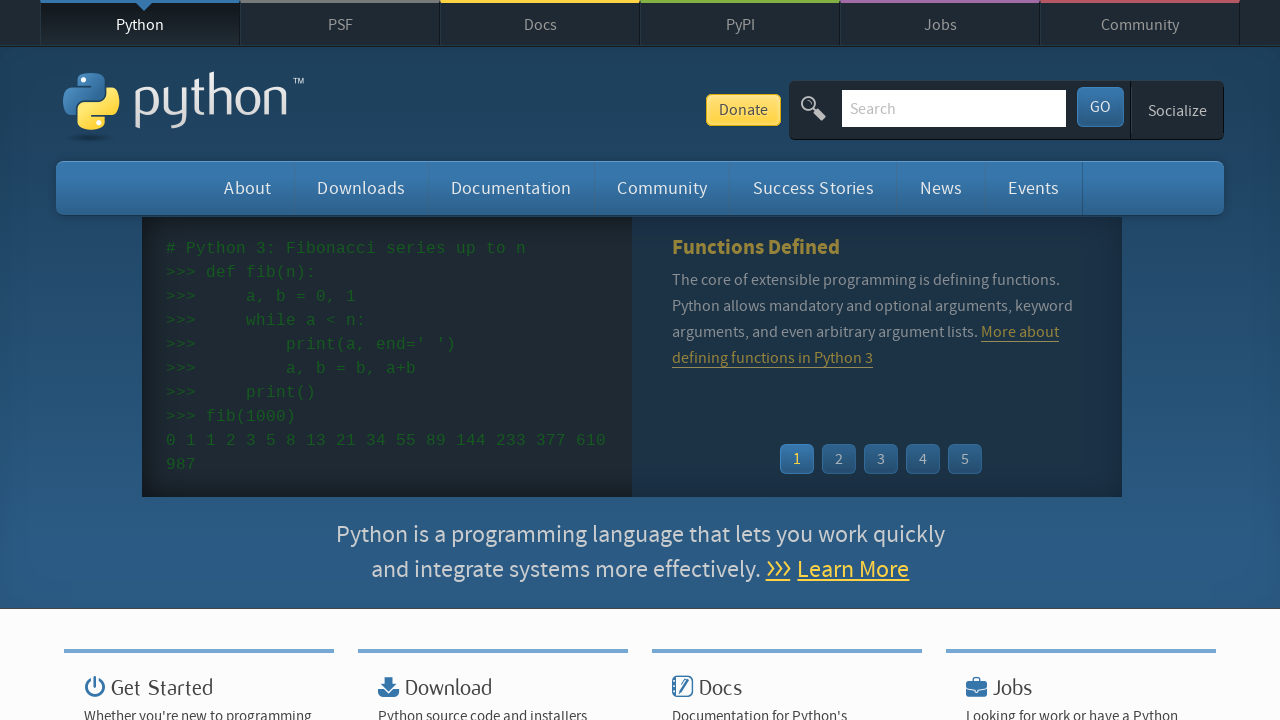

Verified that 'Python' appears in the page title
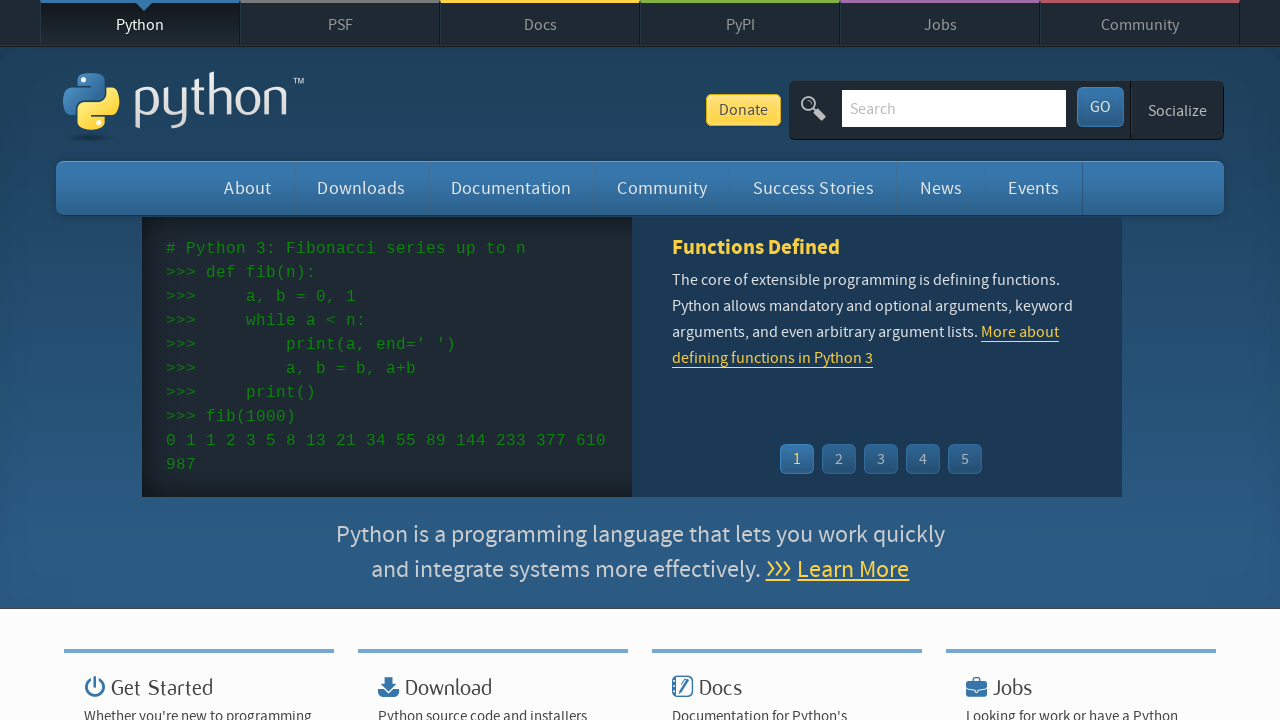

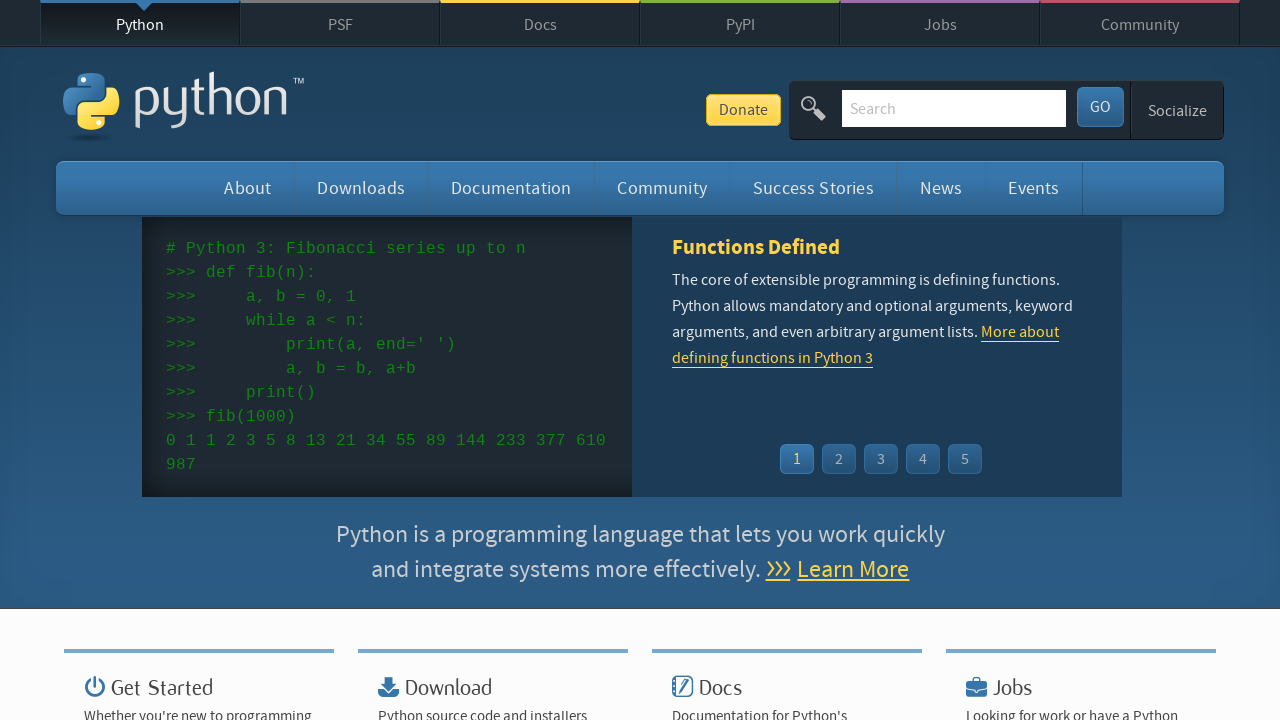